Tests form filling on a Selenium training page that has dynamic attributes, practicing XPath selectors to locate username, password, confirm password, and email fields, then submitting the sign-up form.

Starting URL: https://v1.training-support.net/selenium/dynamic-attributes

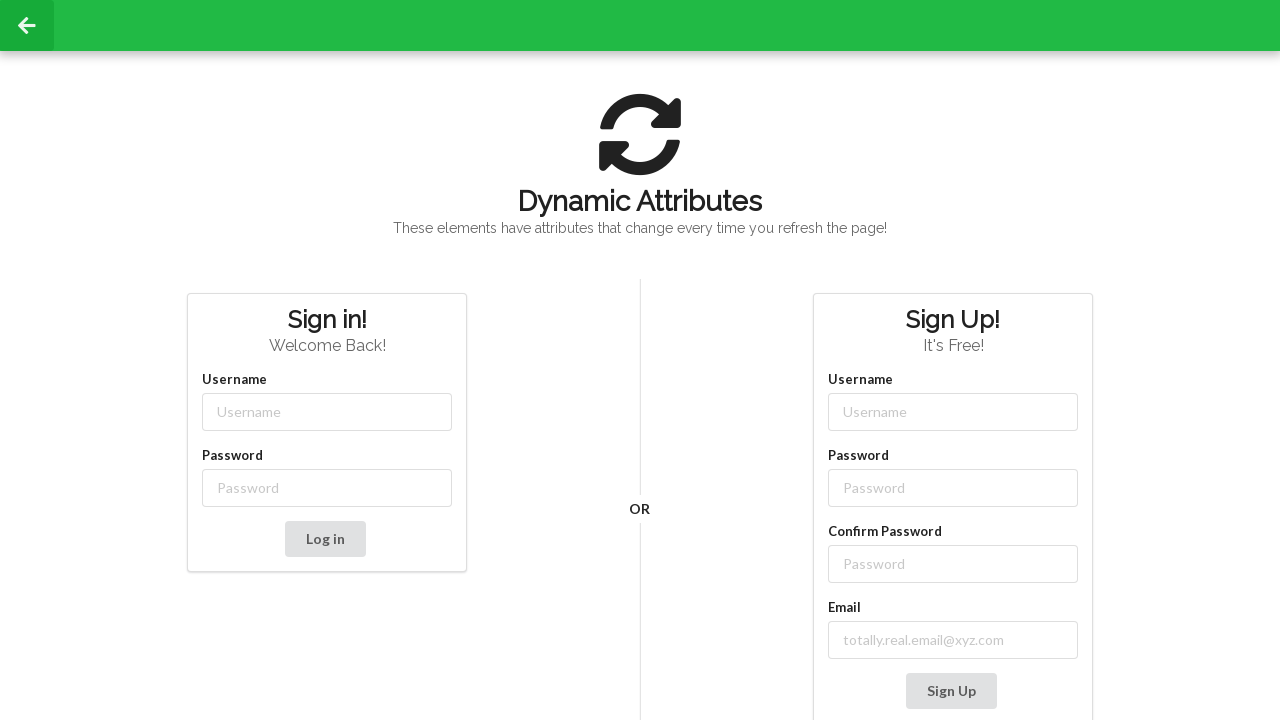

Filled username field with 'NewUser' using partial class name matching on input[class*='-username']
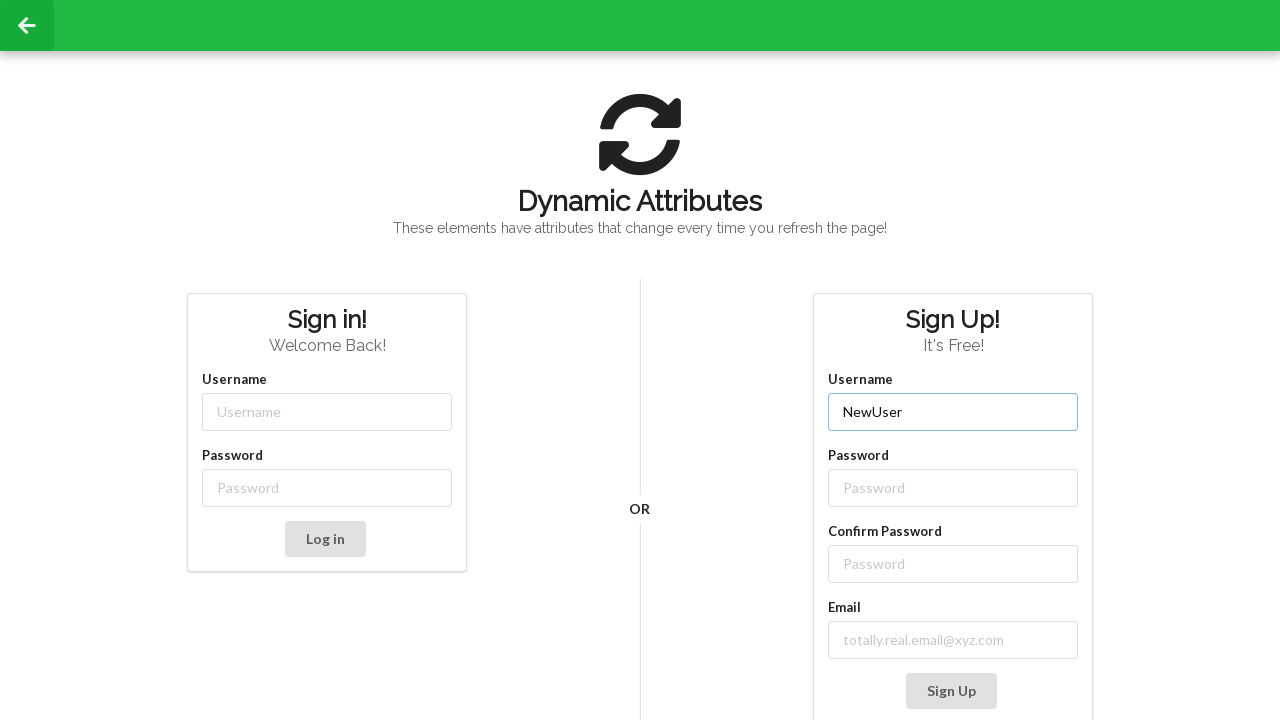

Filled password field with 'Password' using partial class name matching on input[class*='-password']
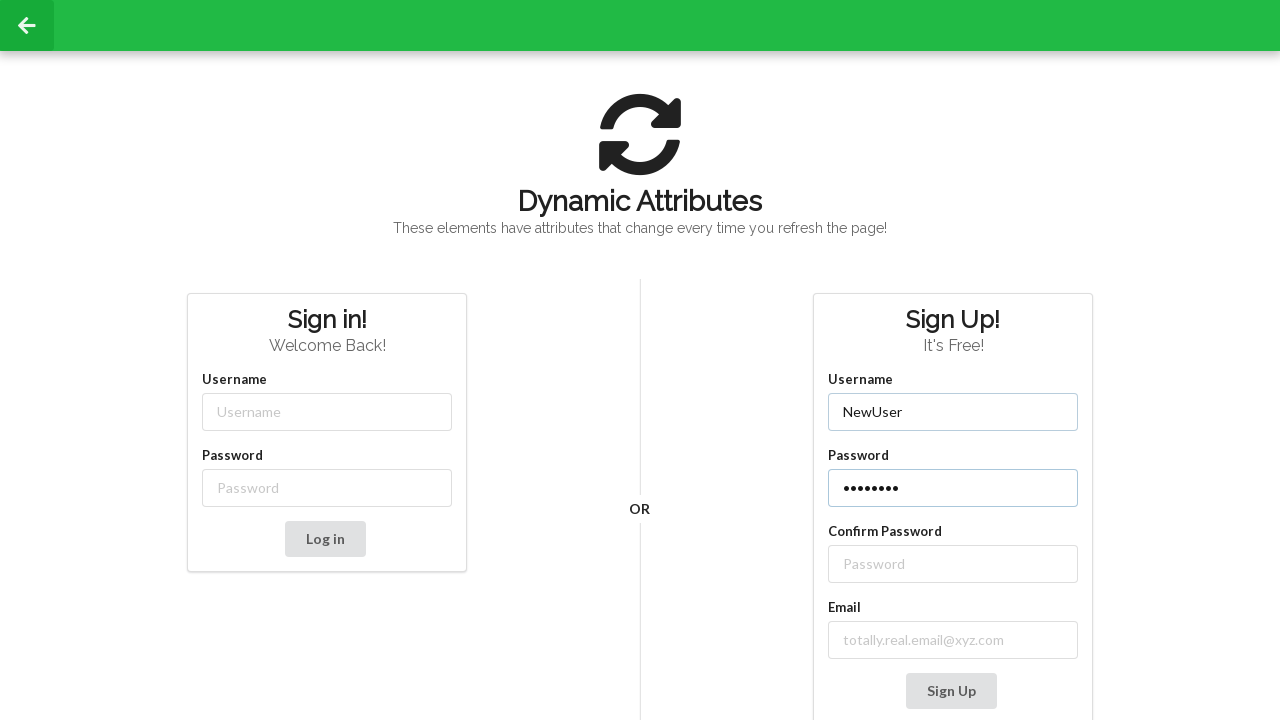

Filled confirm password field with 'Password' using XPath to locate input following 'Confirm Password' label on //label[text()='Confirm Password']/following-sibling::input
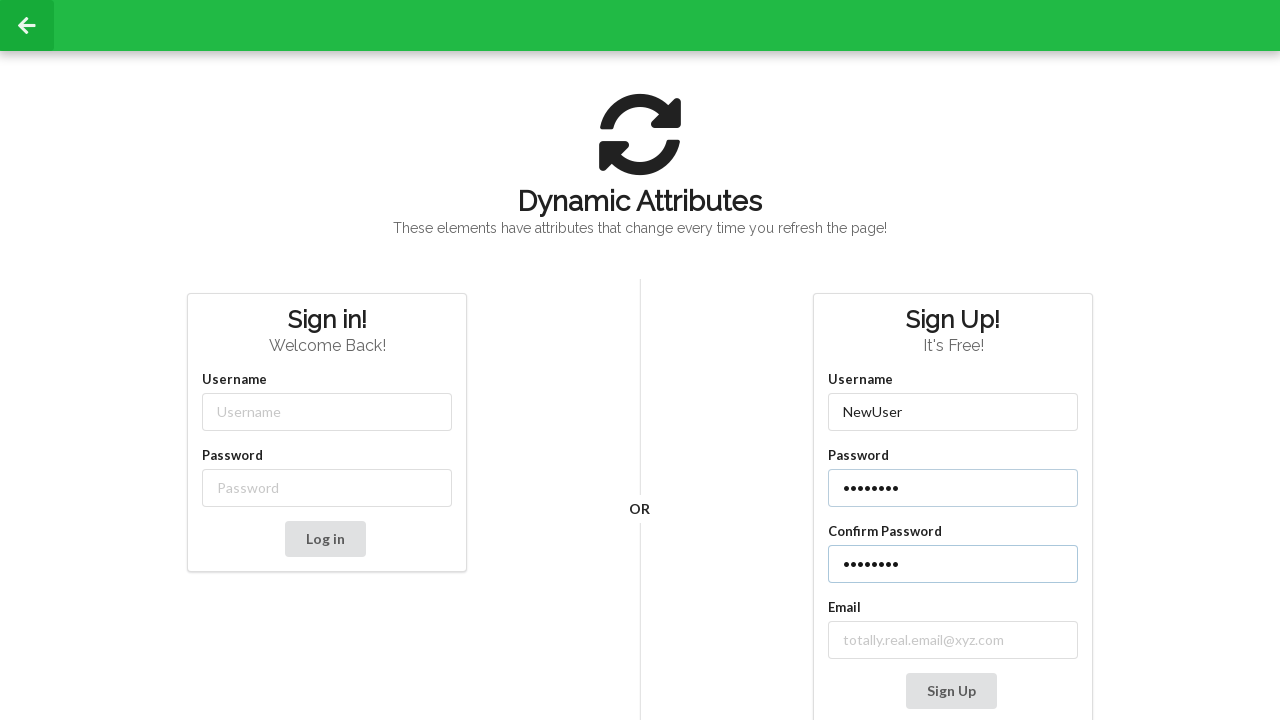

Filled email field with 'real_email@xyz.com' using XPath to locate input following label containing 'mail' on //label[contains(text(), 'mail')]/following-sibling::input
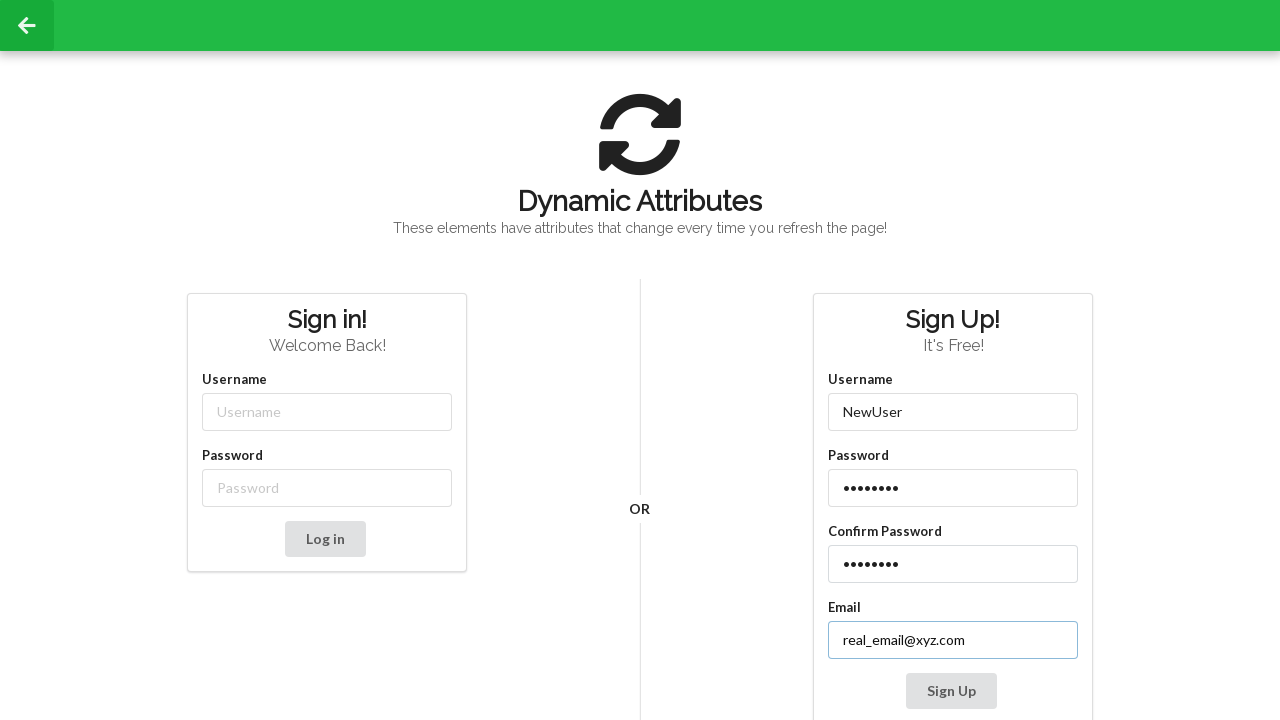

Clicked 'Sign Up' button to submit the form at (951, 691) on xpath=//button[contains(text(), 'Sign Up')]
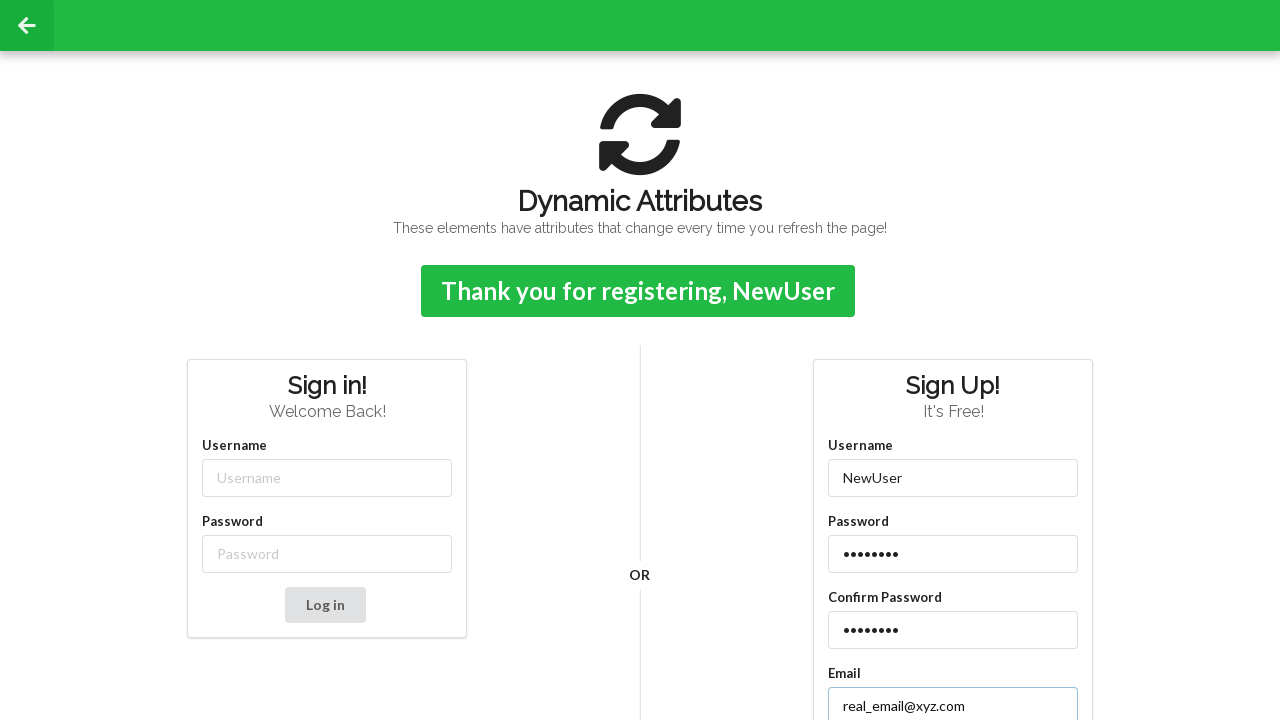

Confirmation message appeared after form submission
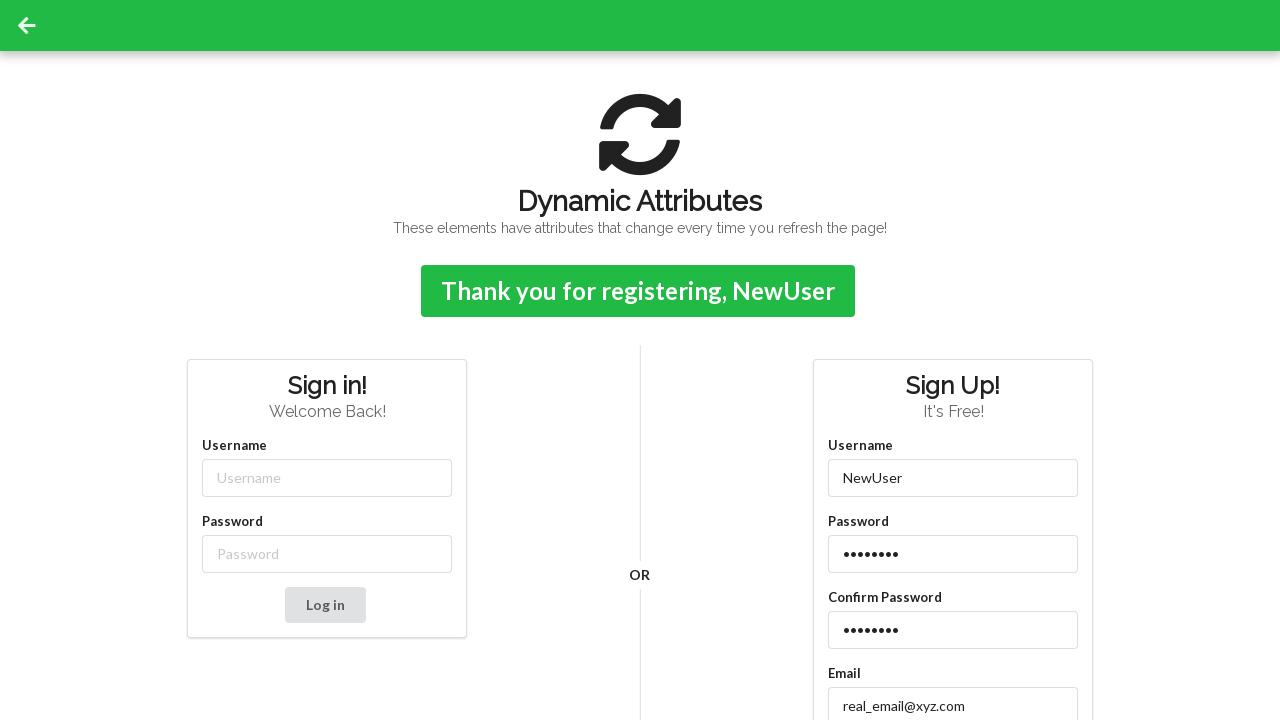

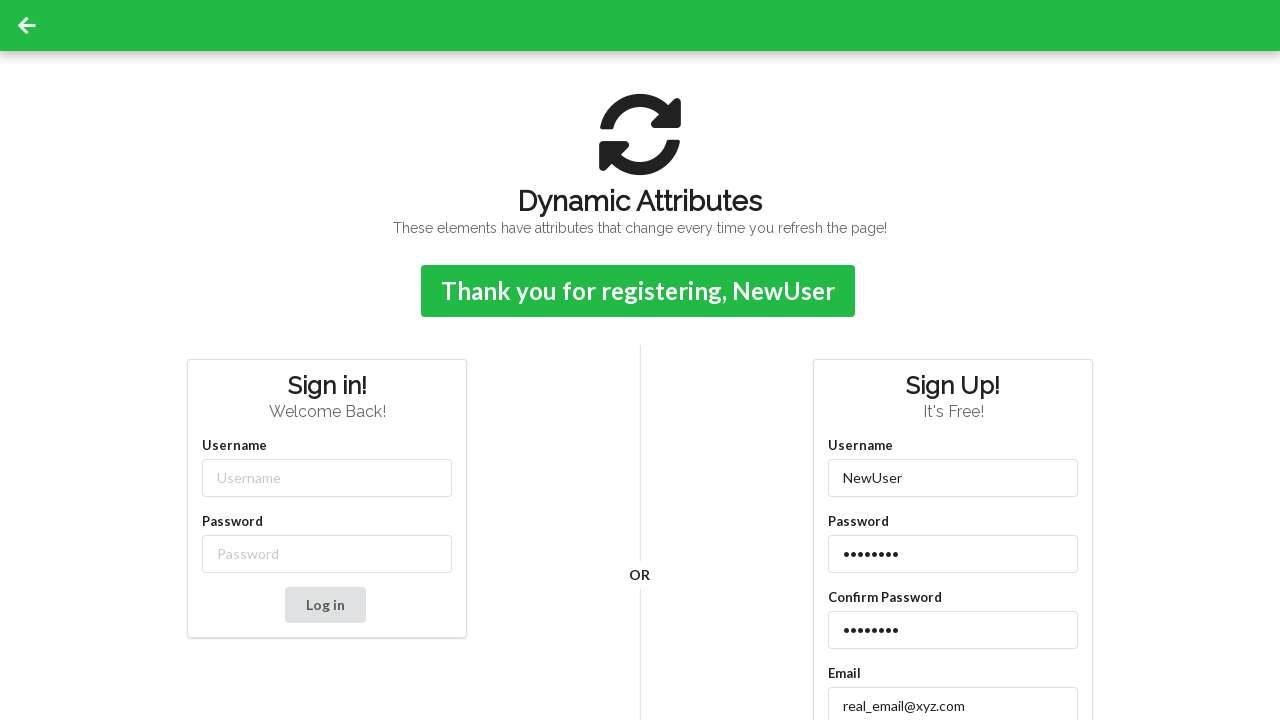